Tests mortgage calculator form by filling in home value, down payment, and loan amount fields to calculate mortgage payments.

Starting URL: https://www.mortgagecalculator.org/

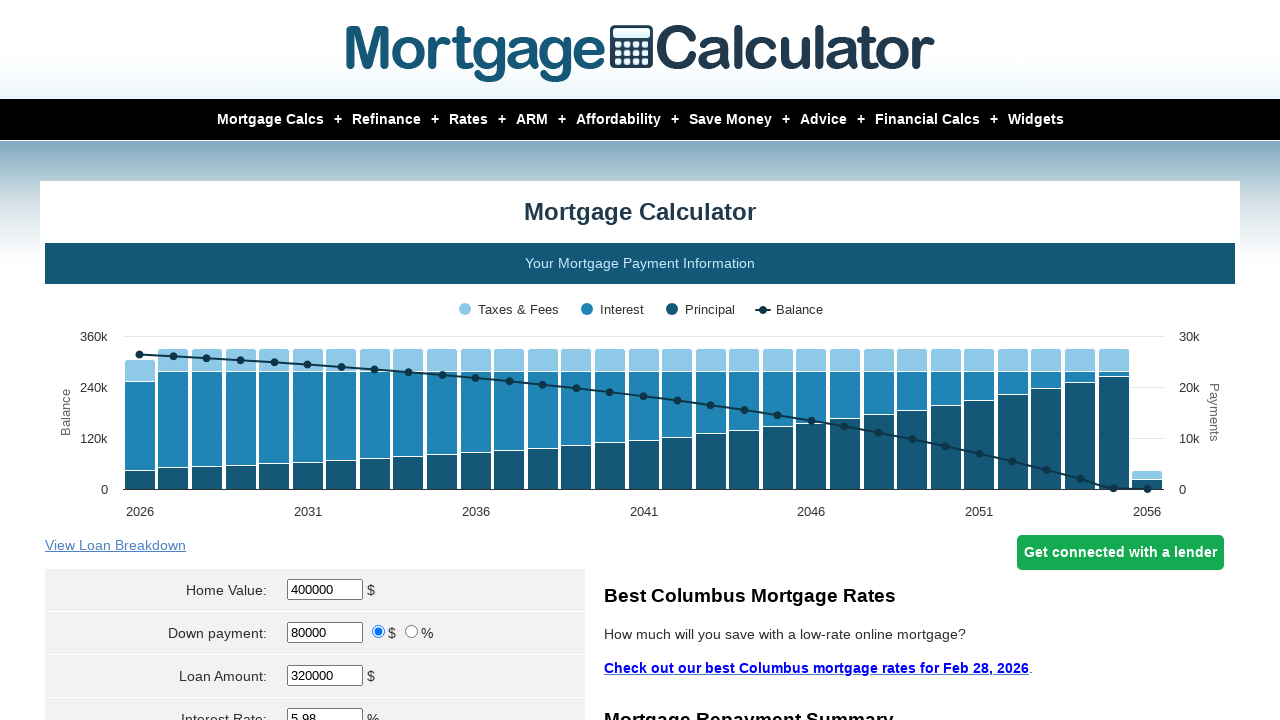

Filled home value field with $10000 on input[name='param[homevalue]']
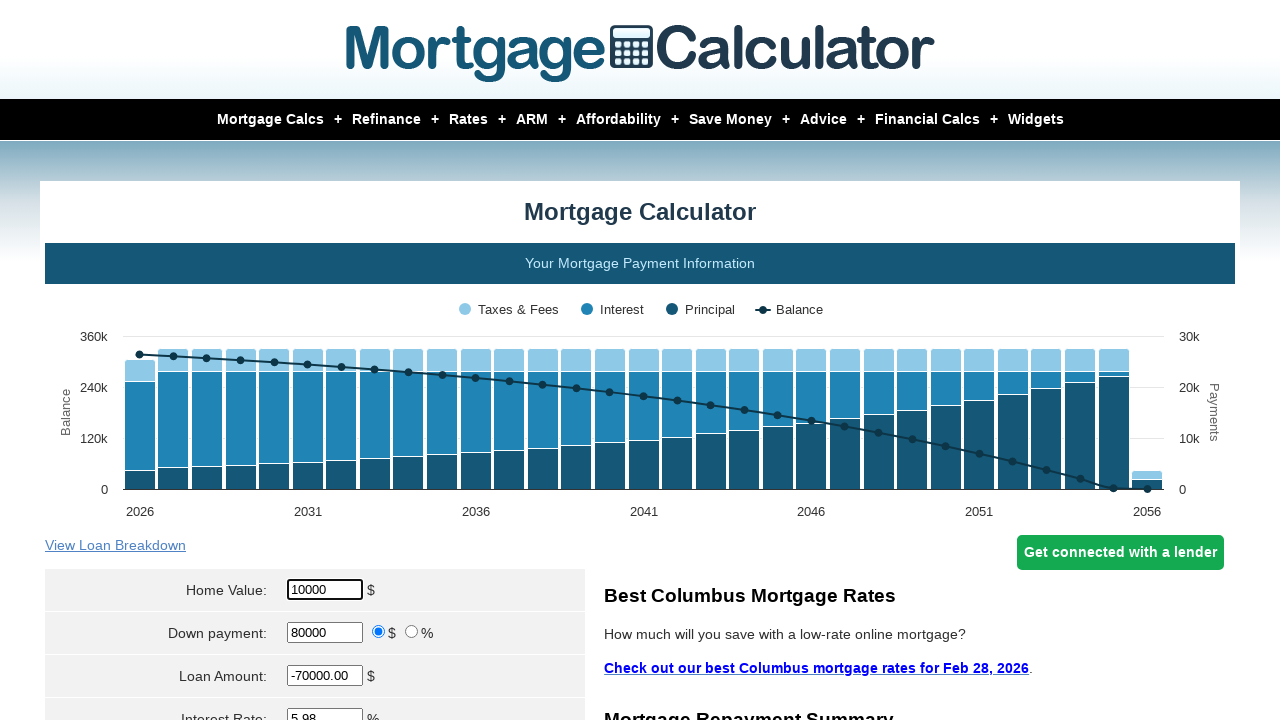

Filled down payment field with $2000 on #downpayment
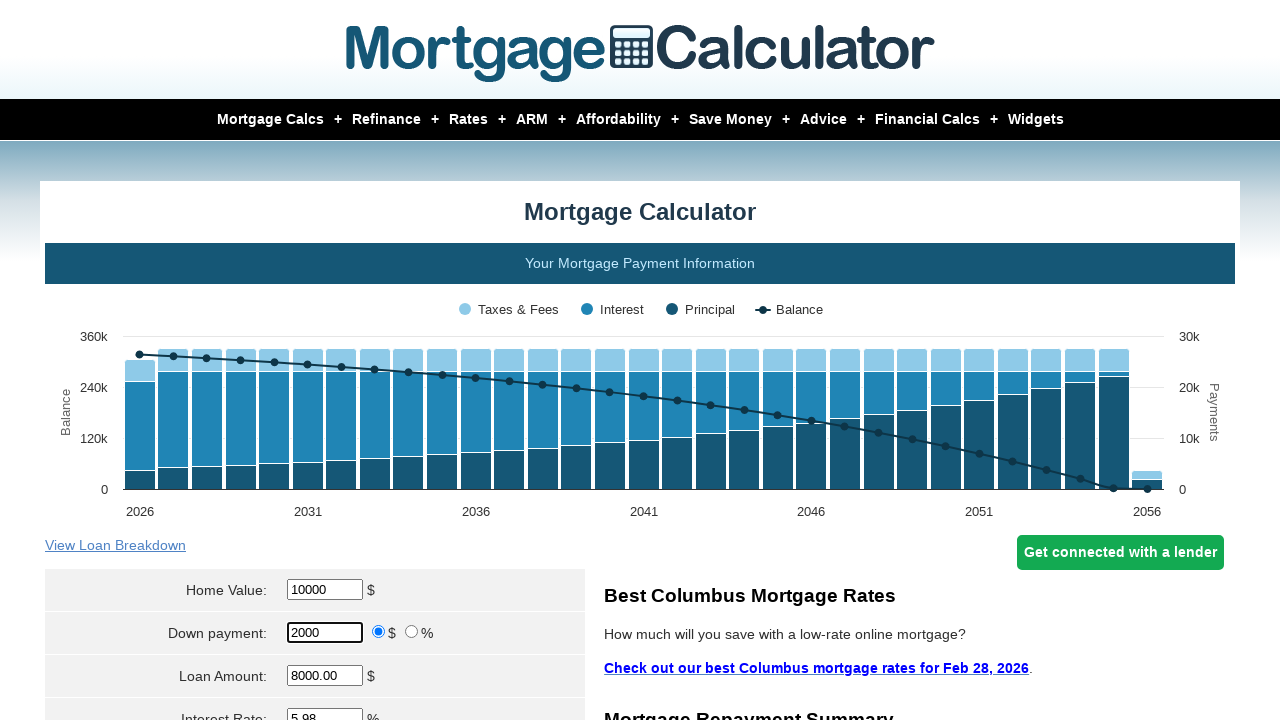

Cleared loan amount field on input[name='param[principal]']
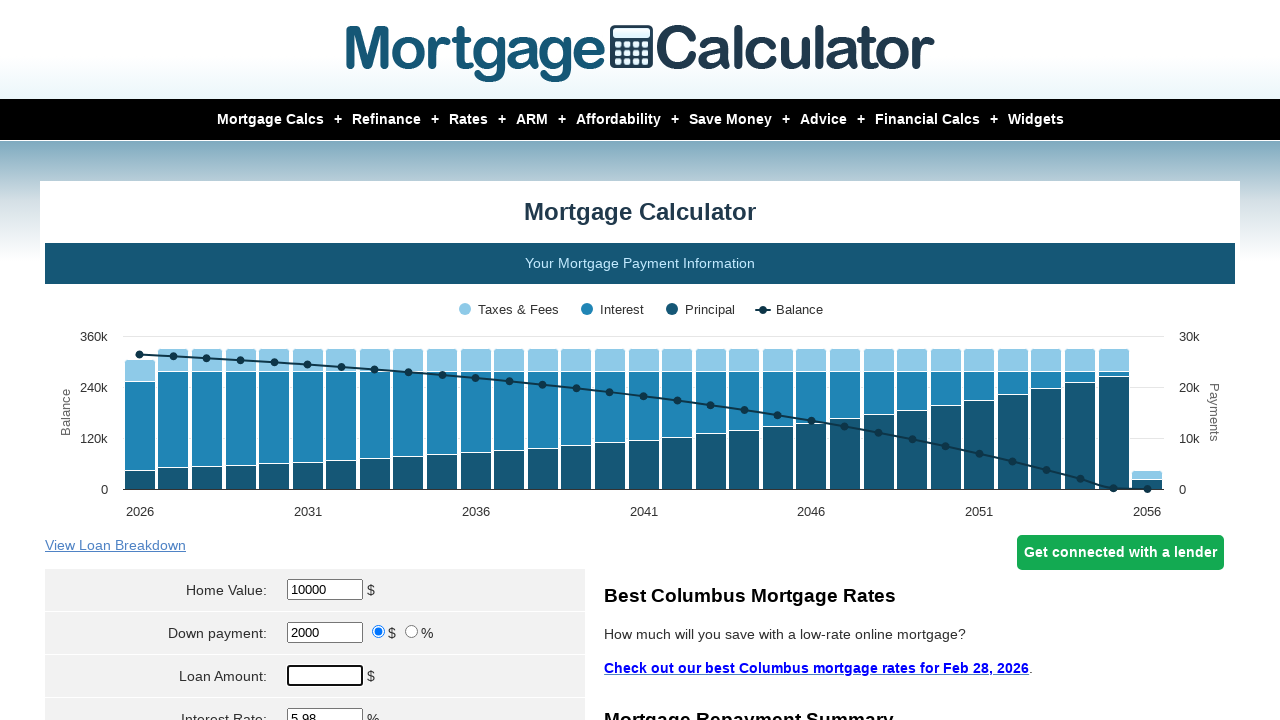

Filled loan amount field with $98000.00 on input[name='param[principal]']
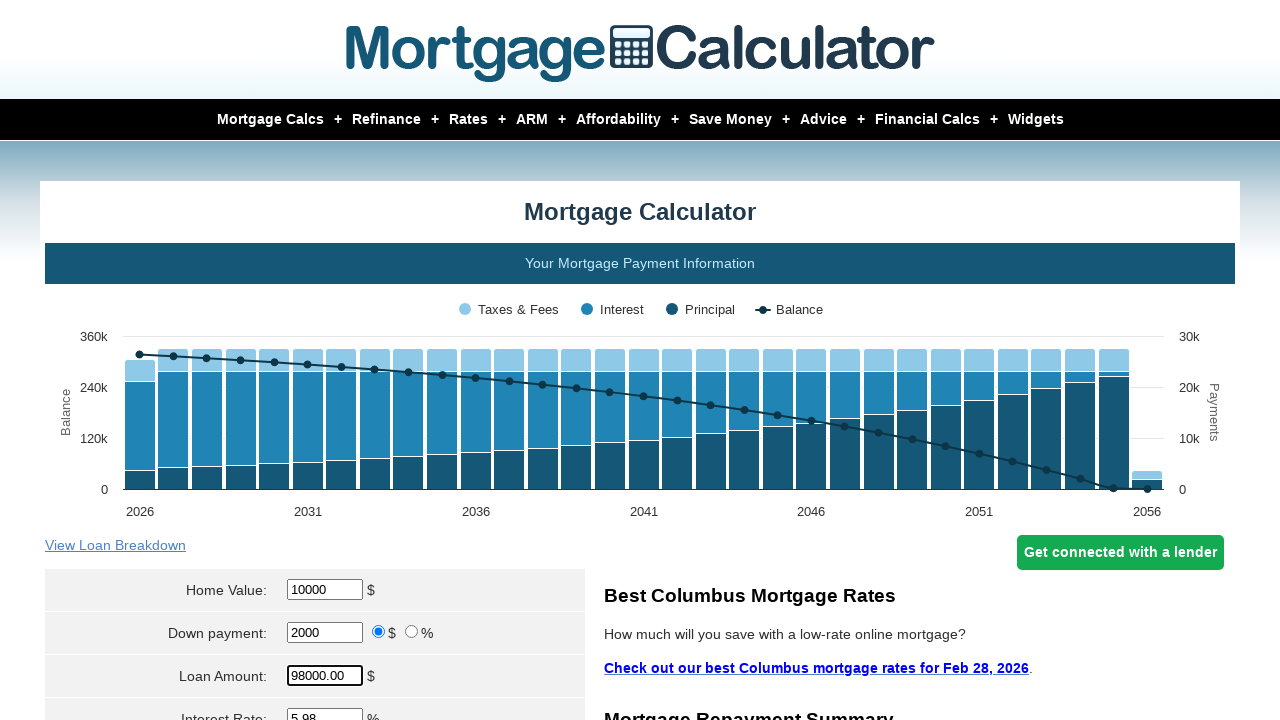

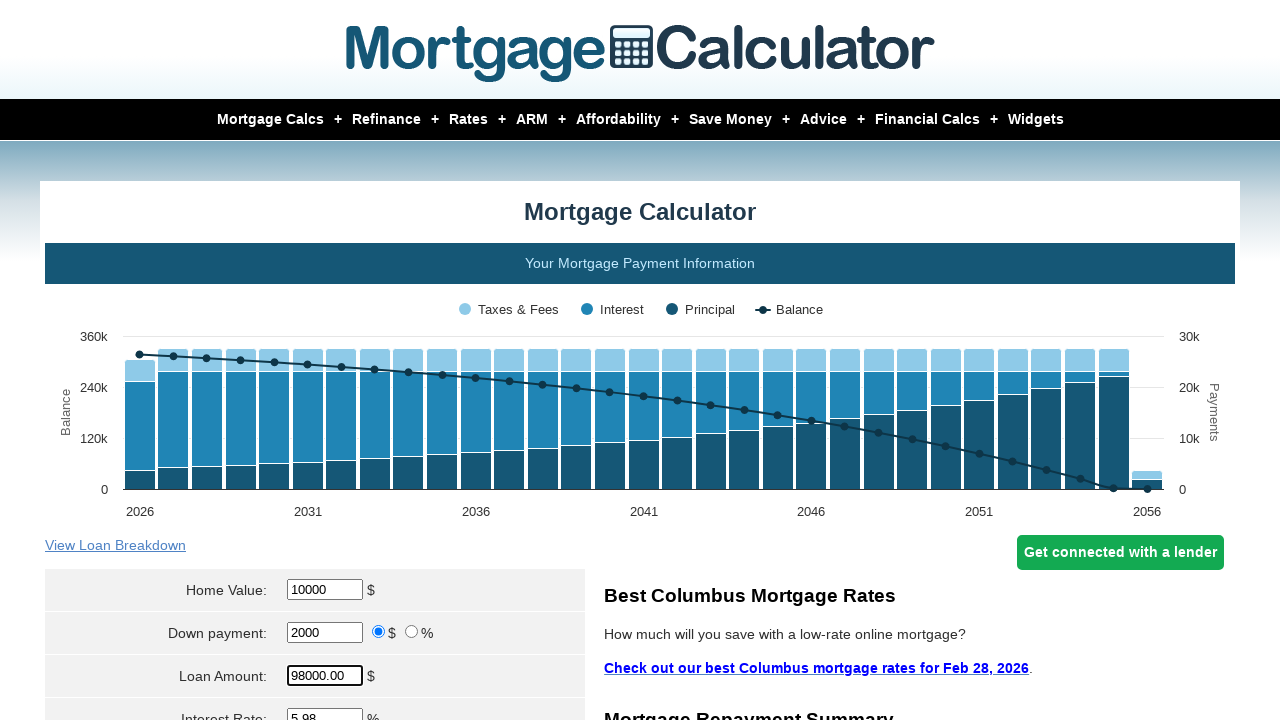